Tests navigation to footer links on LinkedIn Business page, opening multiple policy pages in new tabs/windows and switching to the Accessibility page to verify its content

Starting URL: https://business.linkedin.com/marketing-solutions/conversion-tracking

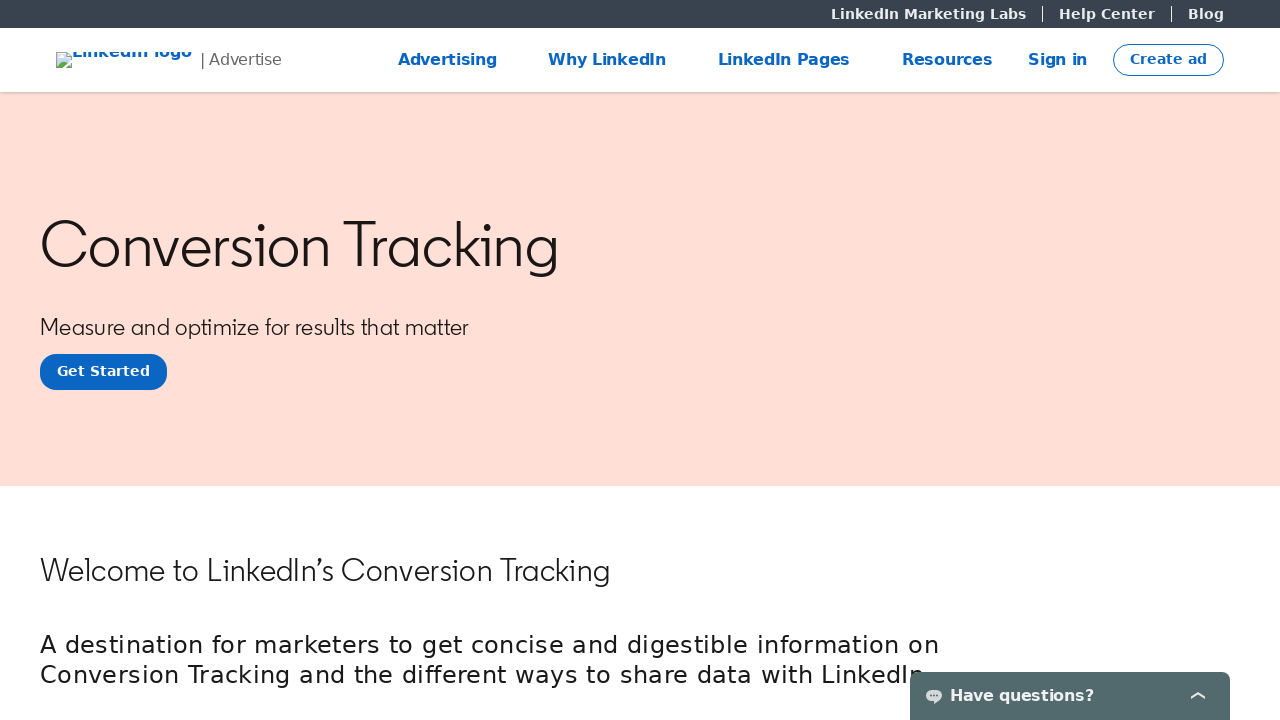

Clicked Cookie Policy link, new tab opened at (387, 360) on xpath=//a[contains(text(),'Cookie Policy')]
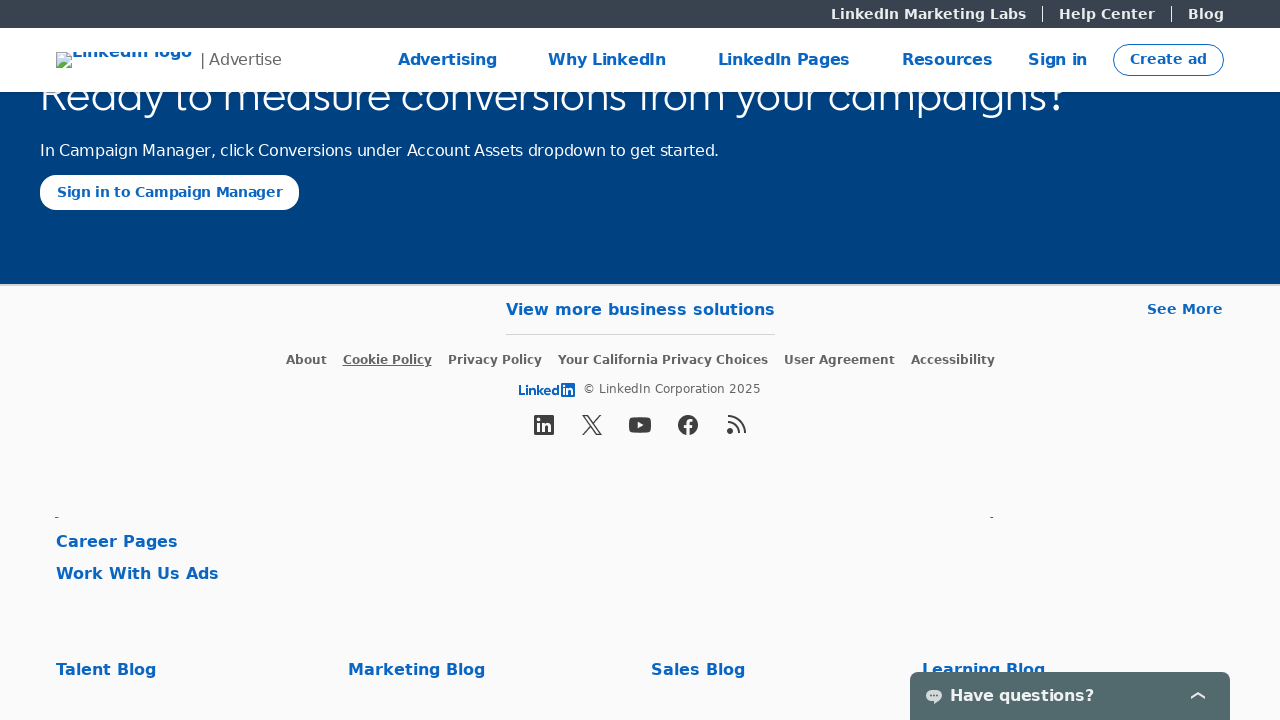

Clicked Privacy Policy link, new tab opened at (494, 360) on xpath=//a[contains(text(),'Privacy Policy')]
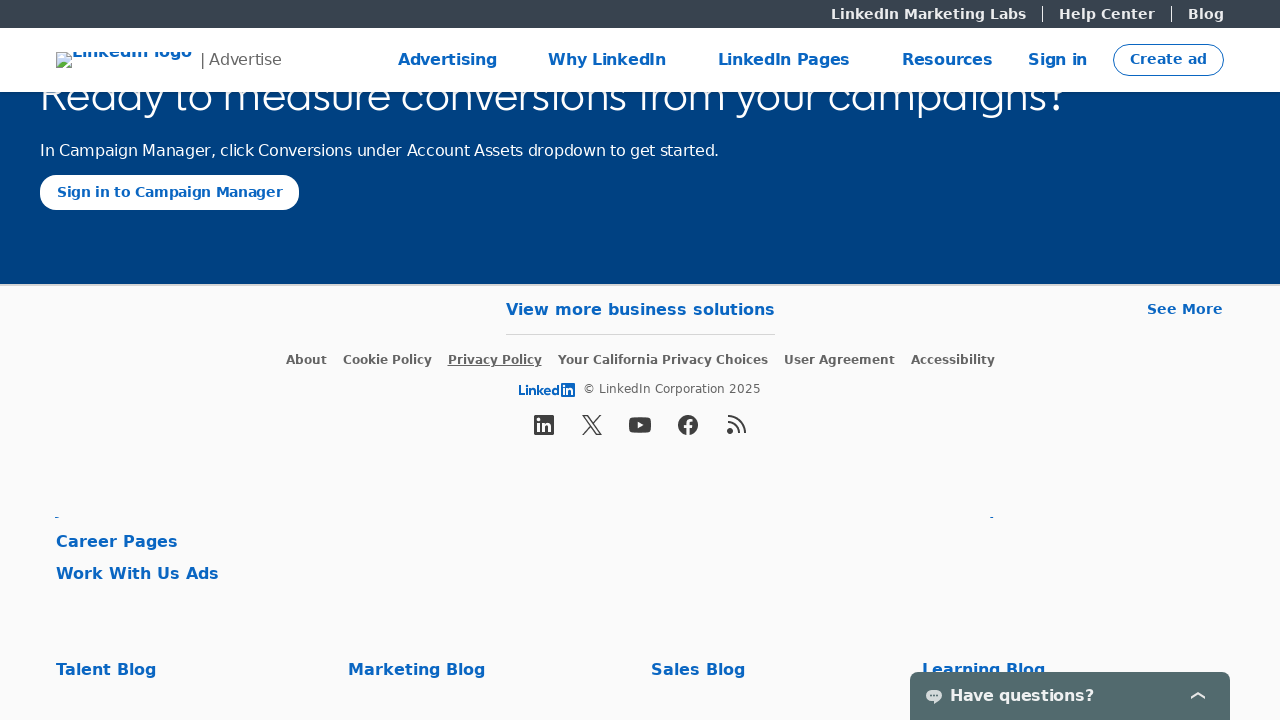

Clicked User Agreement link, new tab opened at (839, 360) on xpath=//a[contains(text(),'User Agreement')]
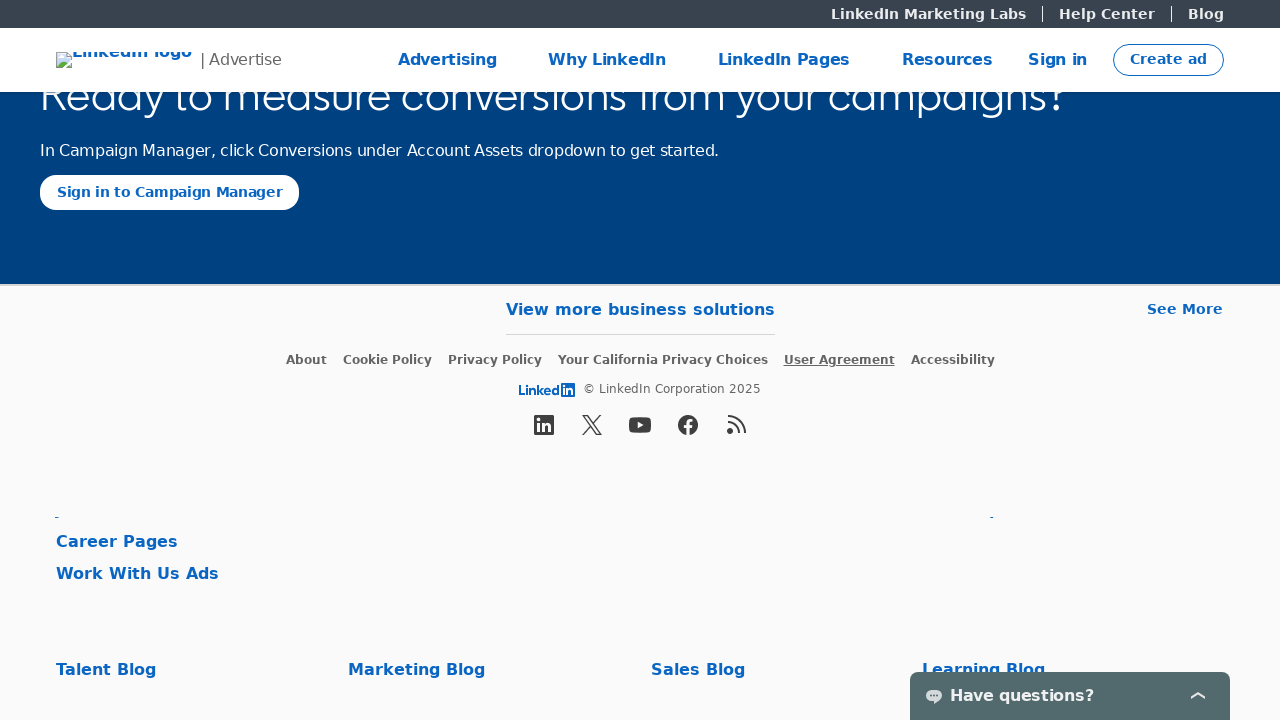

Clicked Accessibility link, new tab opened at (952, 360) on xpath=//a[contains(text(),'Accessibility')]
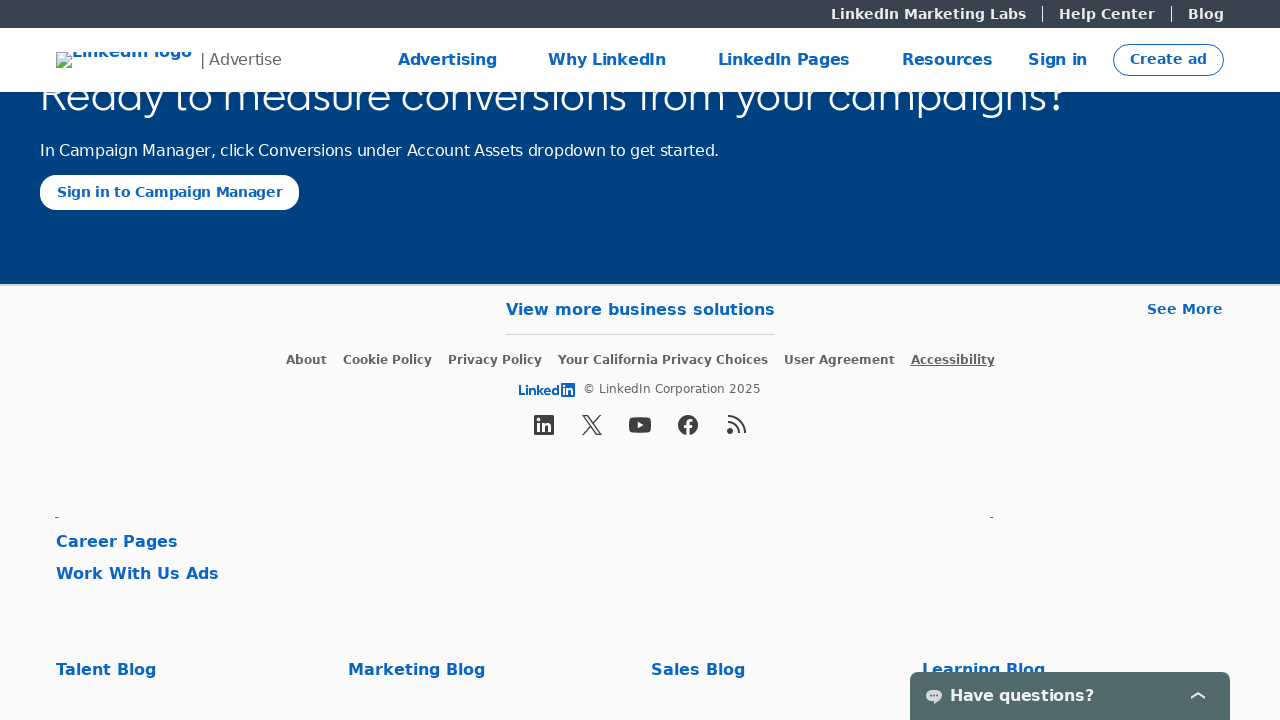

Accessibility page loaded
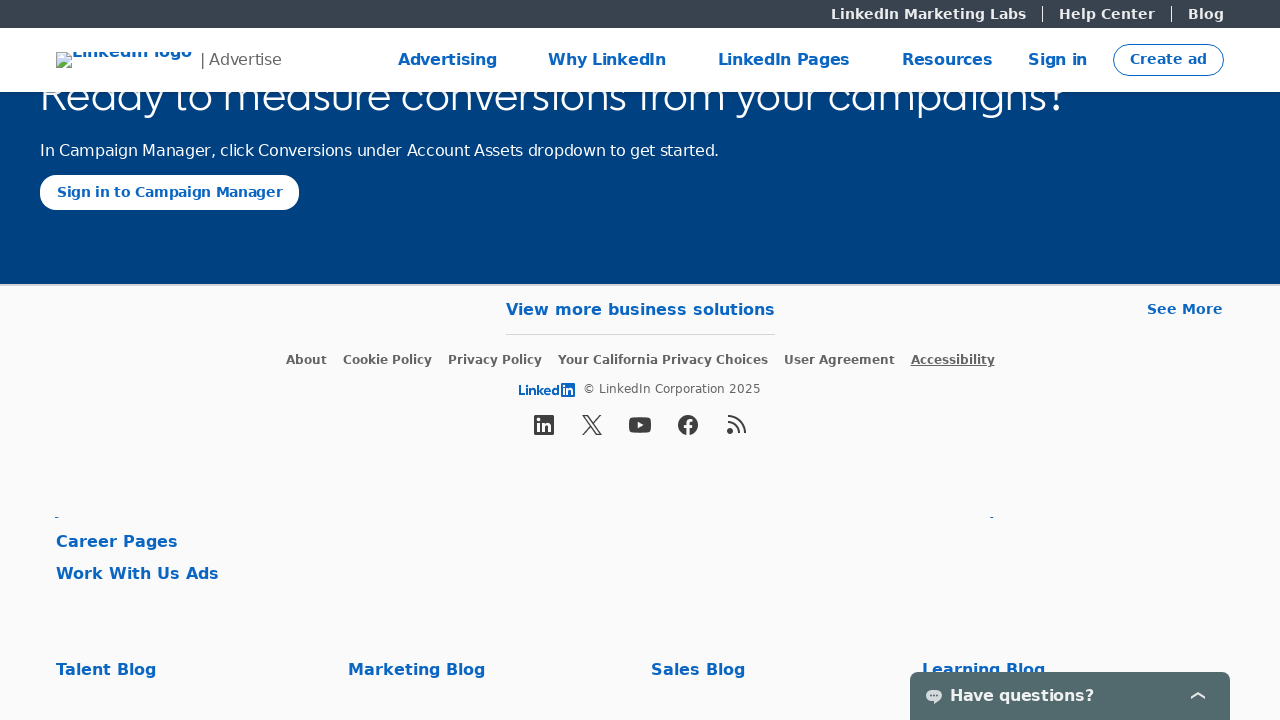

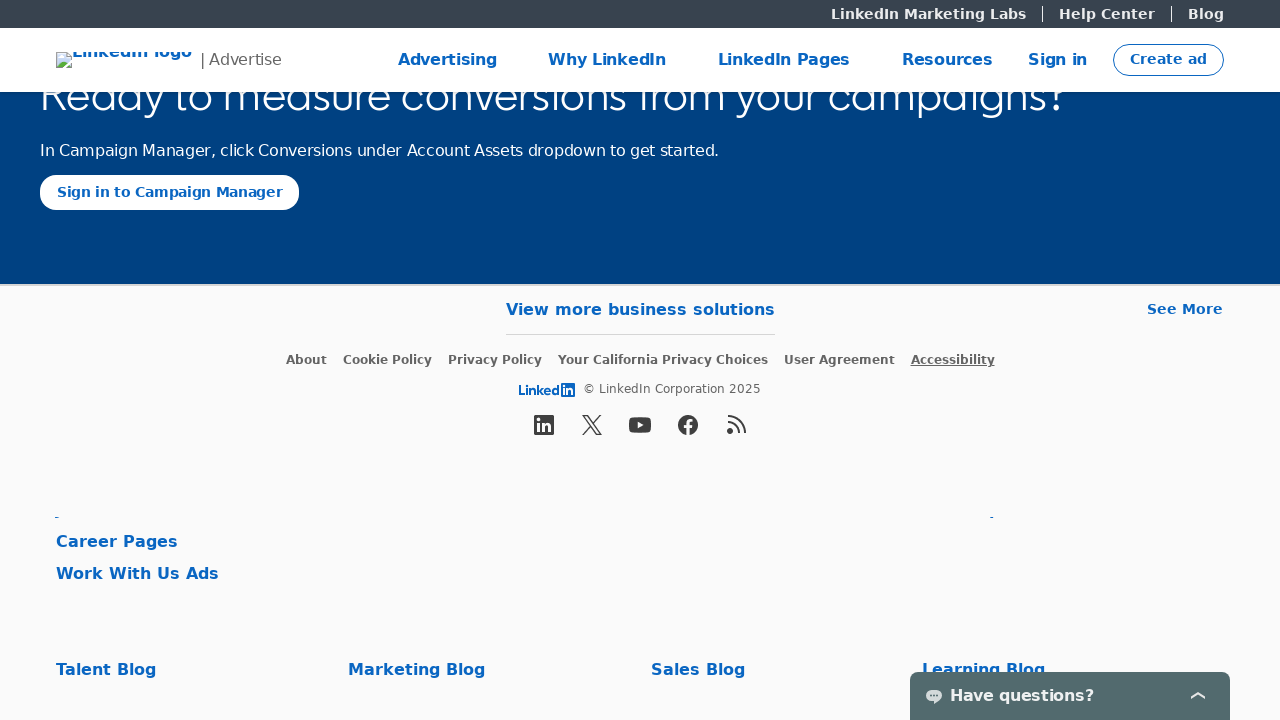